Tests dropdown selection functionality by selecting options from three different dropdown menus using different selection methods (by index, by value, and by visible text)

Starting URL: https://grotechminds.com/dropdown/

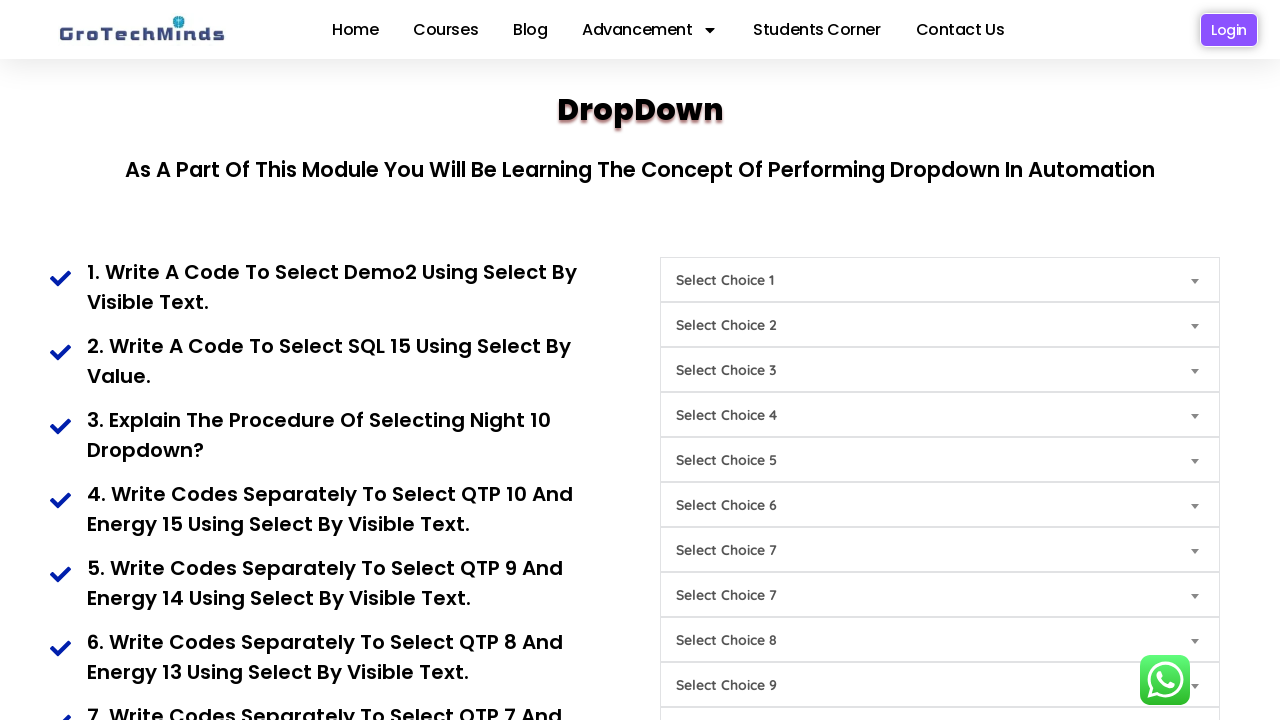

Selected option at index 2 from first dropdown (#Choice1) on #Choice1
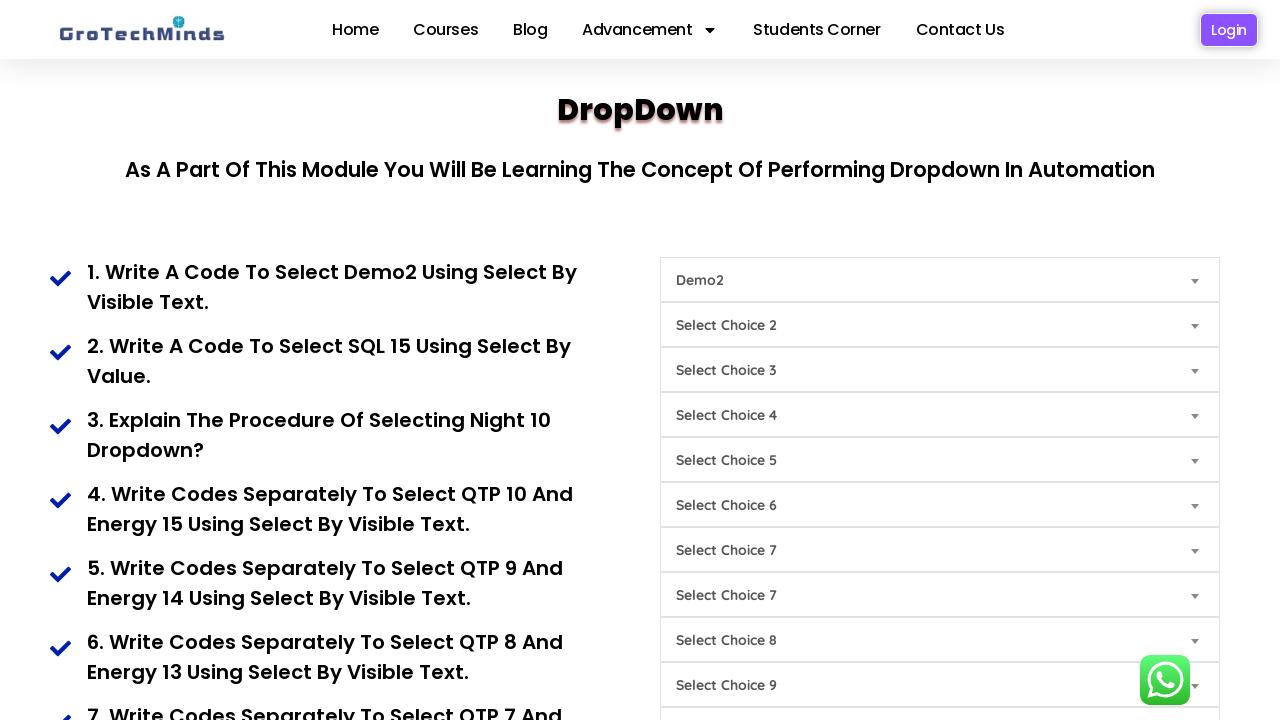

Selected option with value 'practice3' from second dropdown (#Choice2) on #Choice2
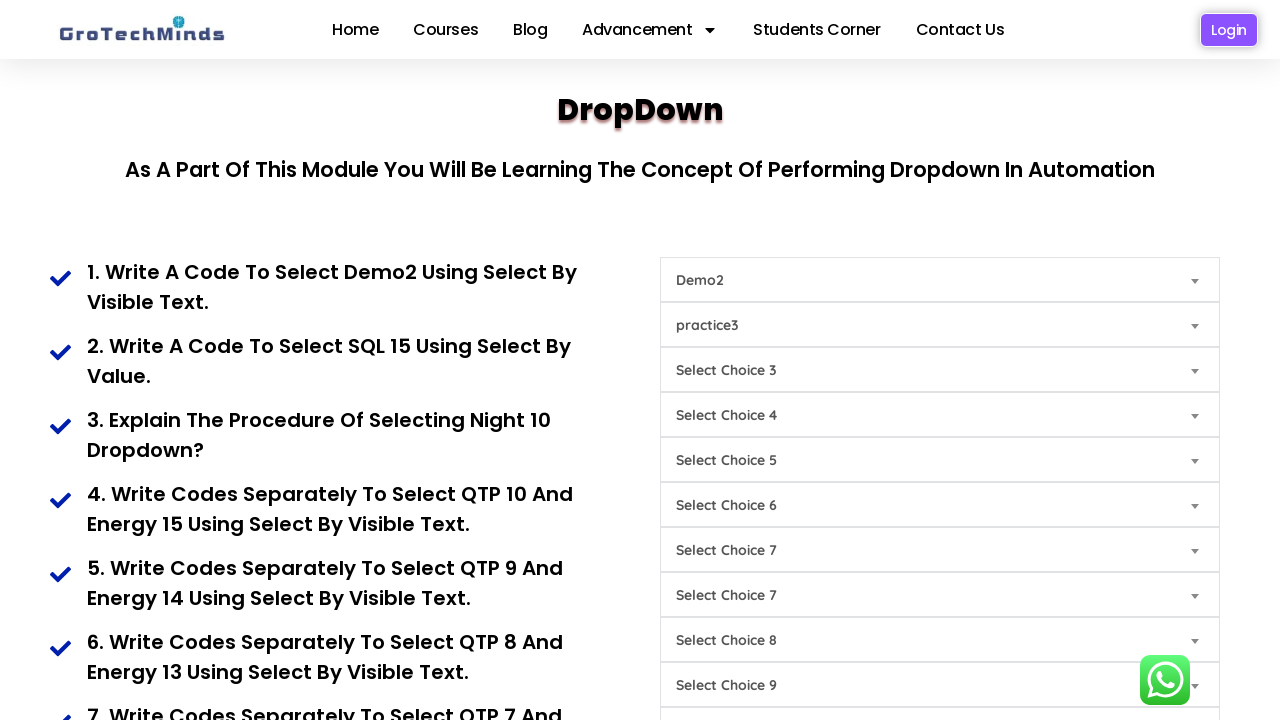

Selected option with visible text 'Energy8' from third dropdown (#Choice4) on #Choice4
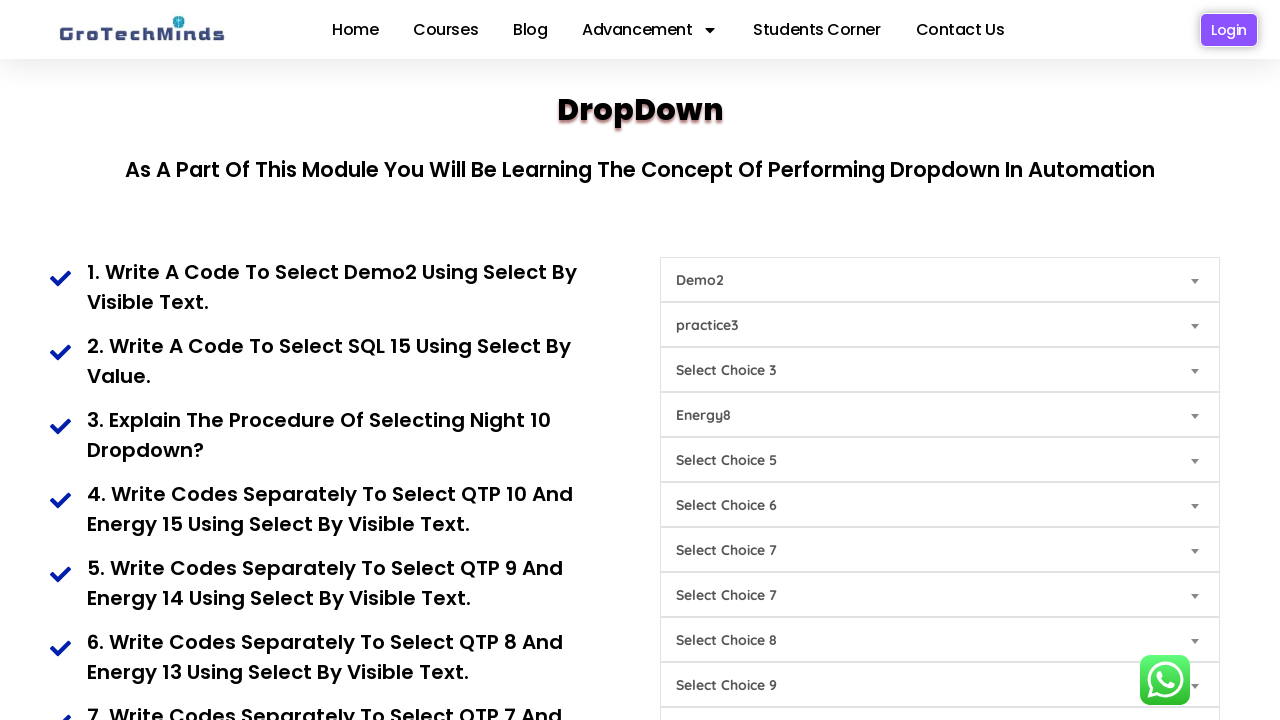

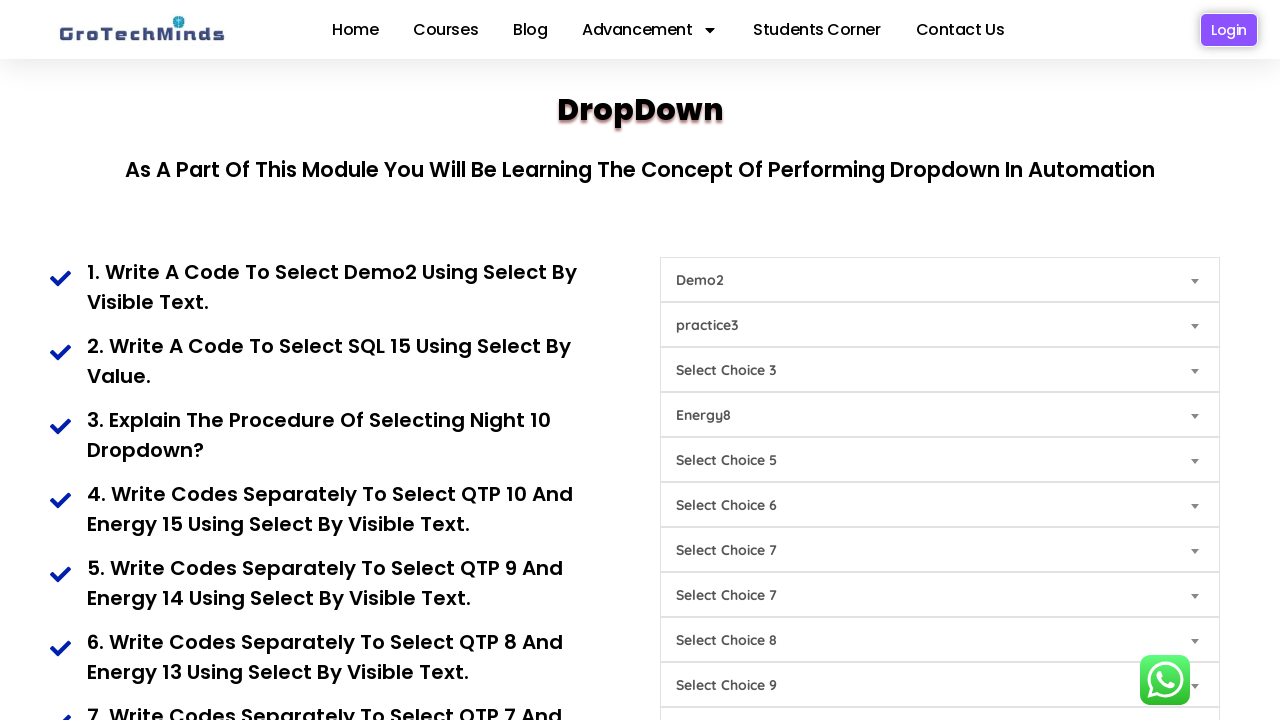